Fills out a registration form with first name, last name, gender selection, email, and password fields, then submits the form.

Starting URL: https://demo.automationtesting.in/Register.html

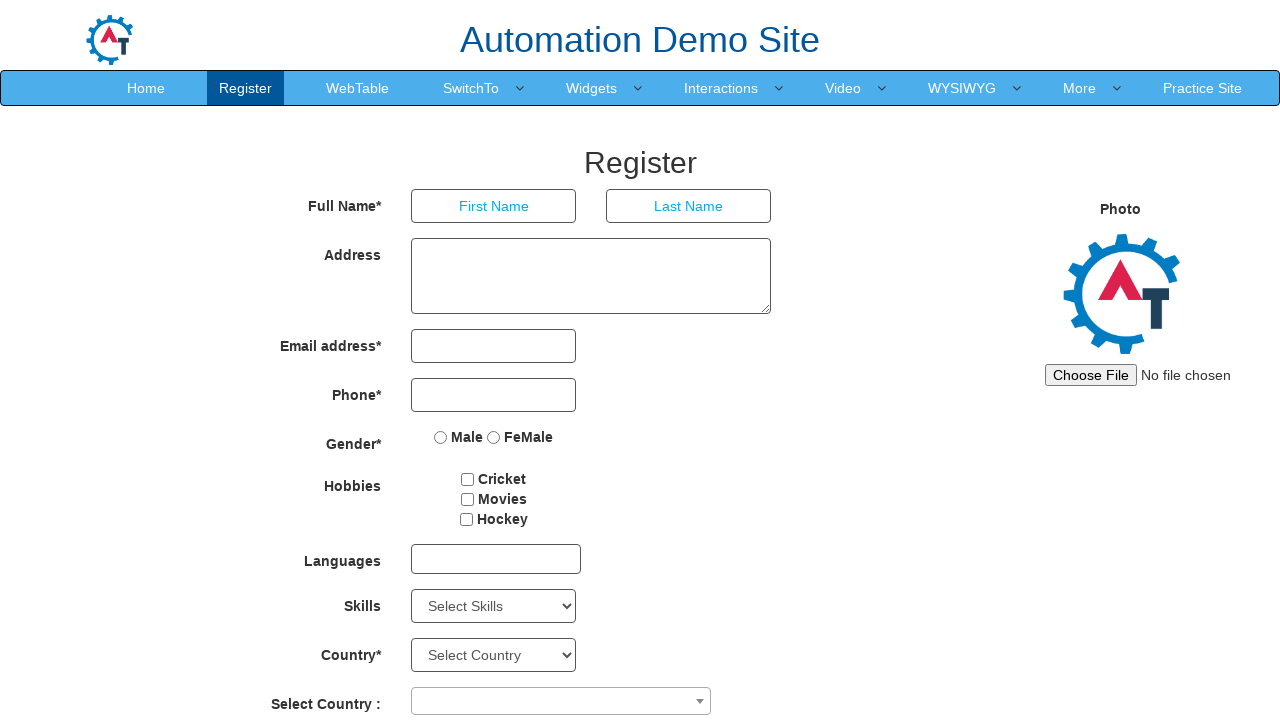

Navigated to registration page
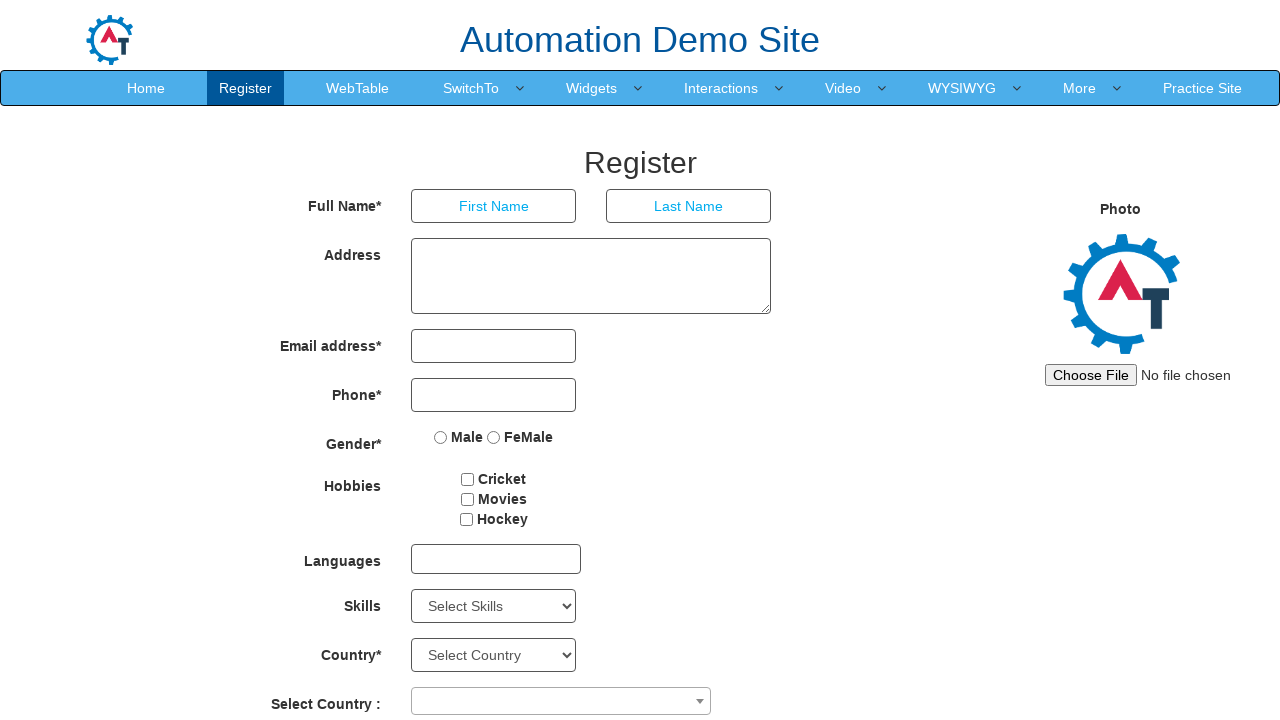

Filled first name field with 'Antony' on input[placeholder='First Name']
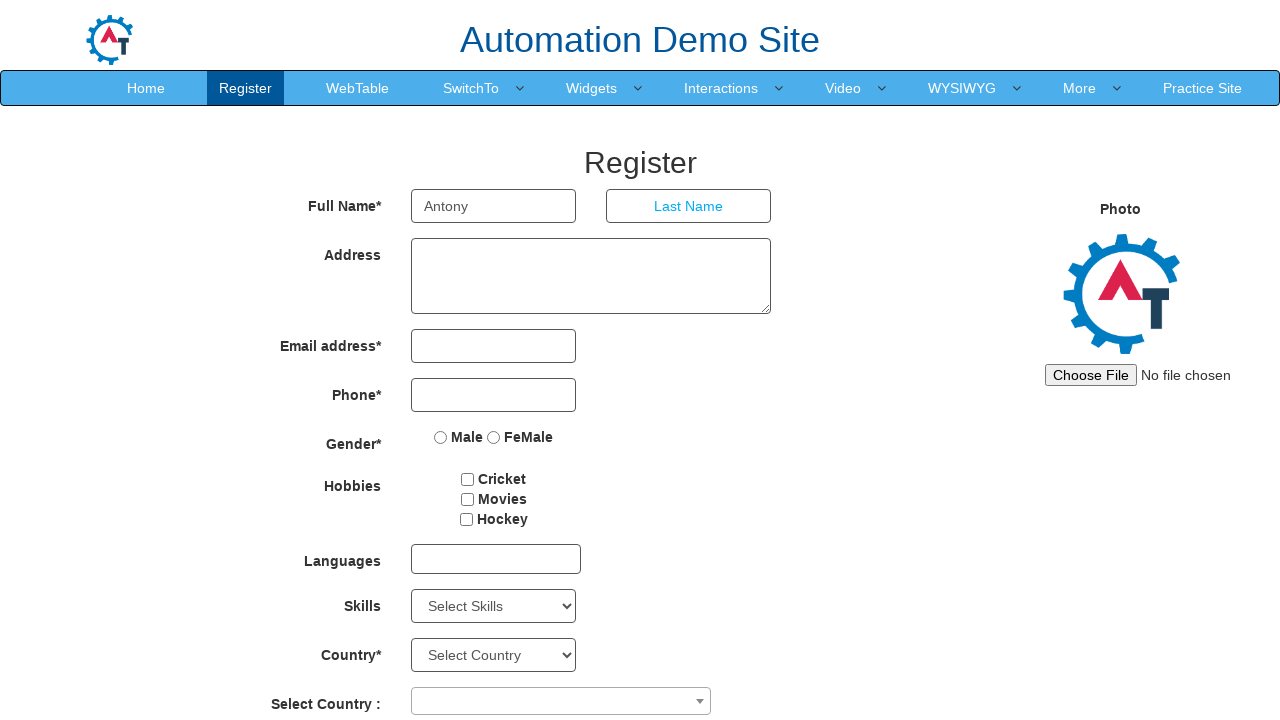

Filled last name field with 'Vargas' on input[ng-model='LastName']
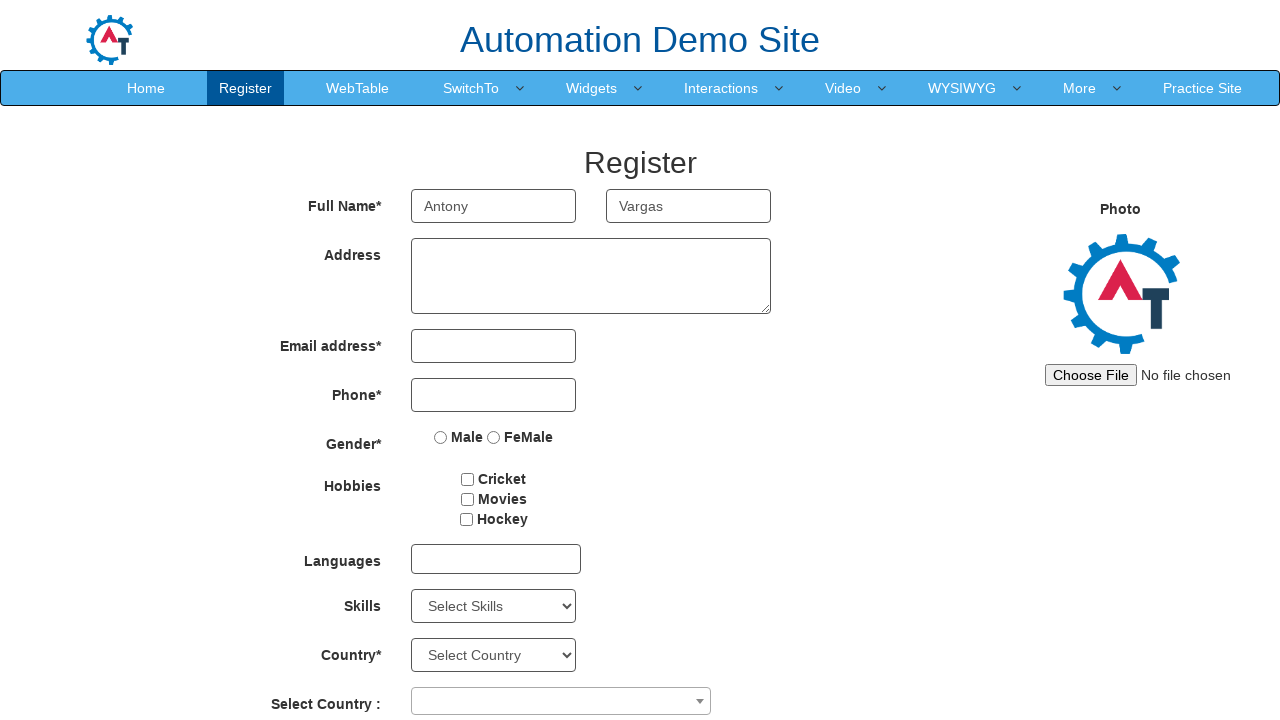

Selected Male gender option at (441, 437) on input[value='Male']
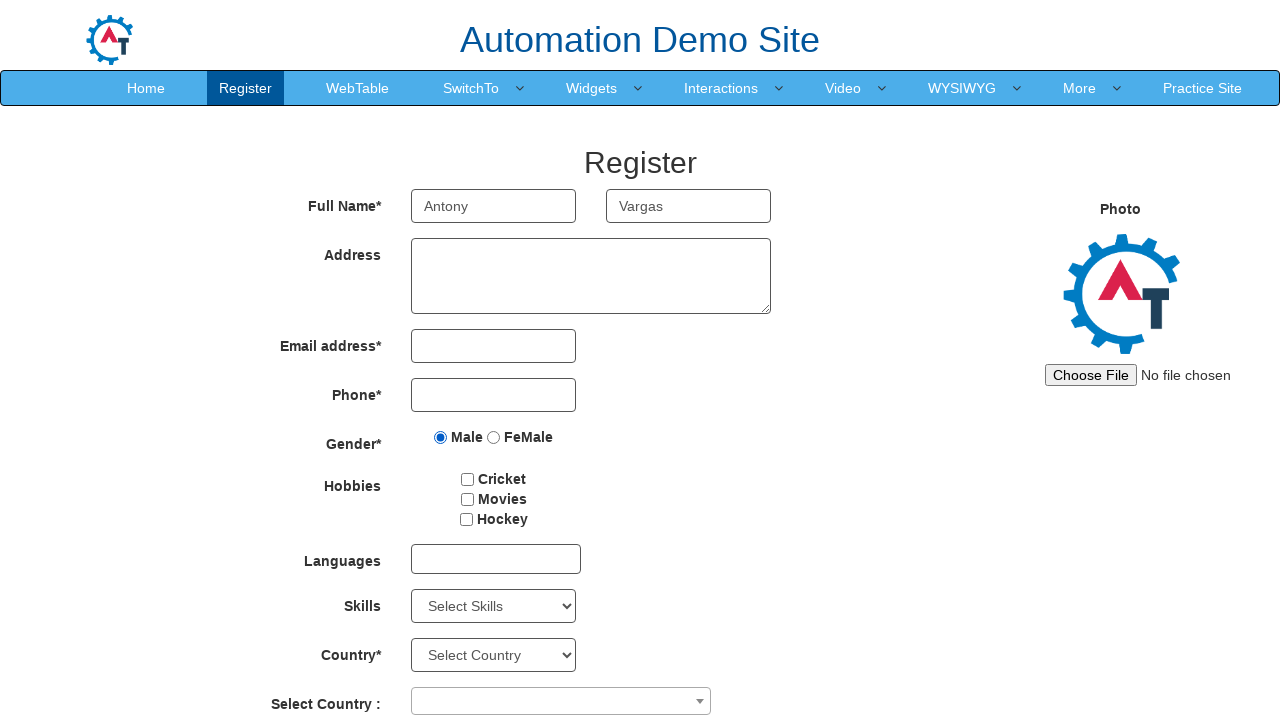

Filled email field with 'correo@gmail.com' on input[type='email']
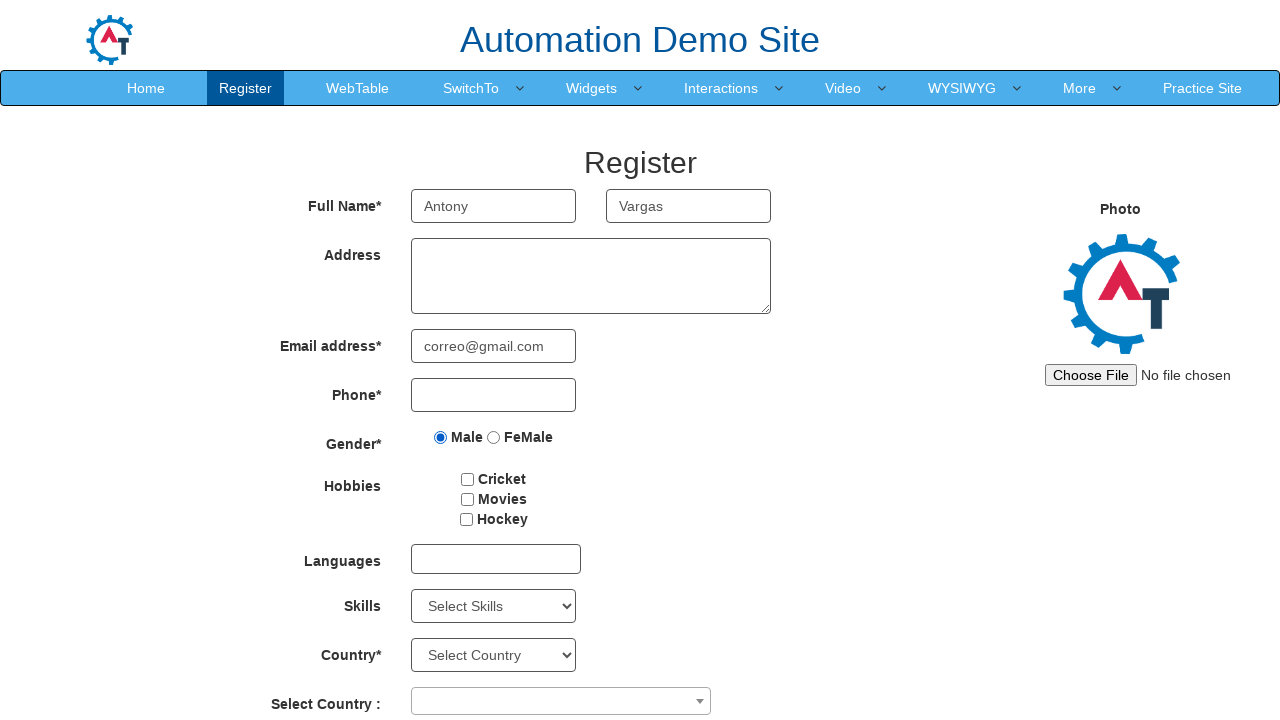

Filled first password field with 'A.123456' on input#firstpassword
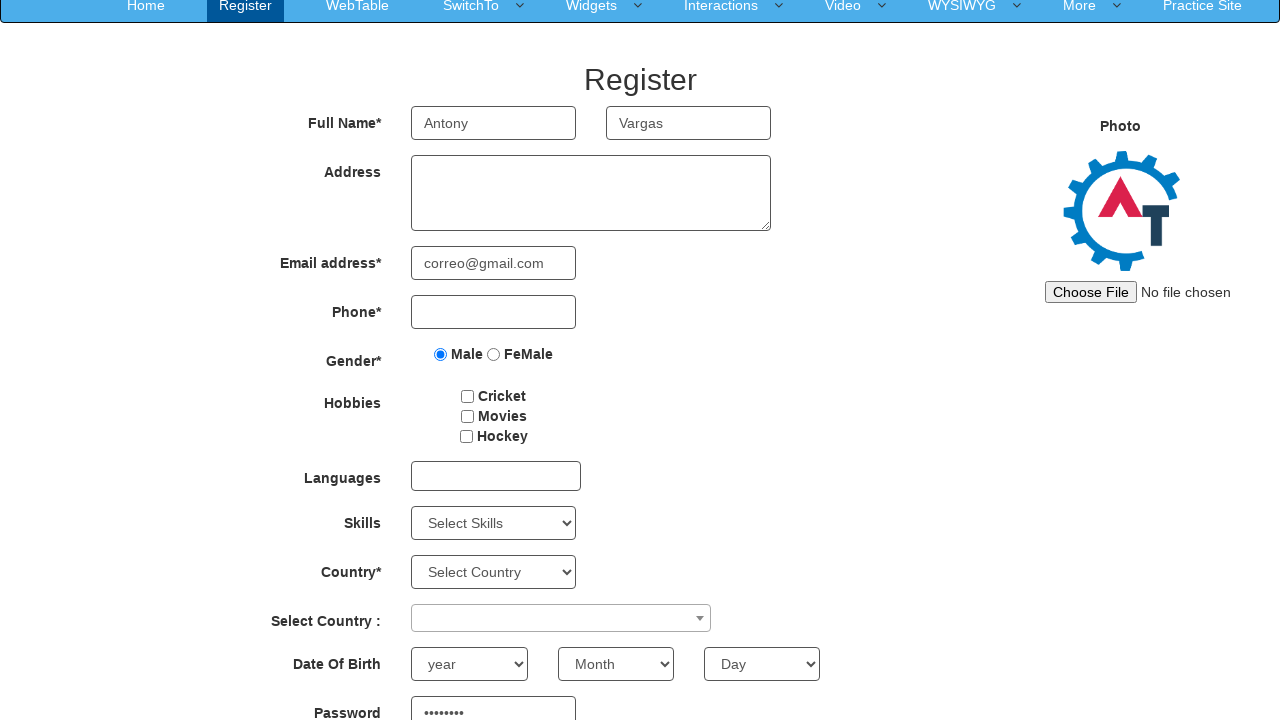

Filled confirm password field with 'A.123456' on input#secondpassword
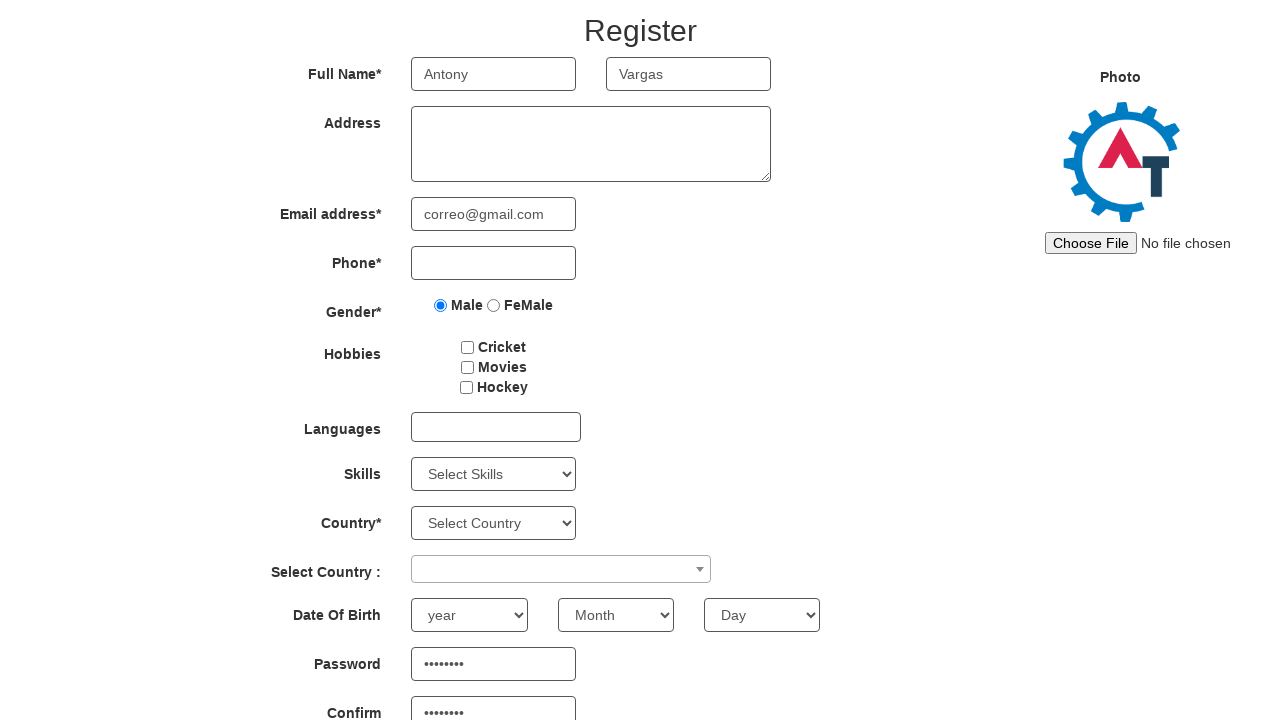

Clicked submit button to register at (572, 623) on button#submitbtn
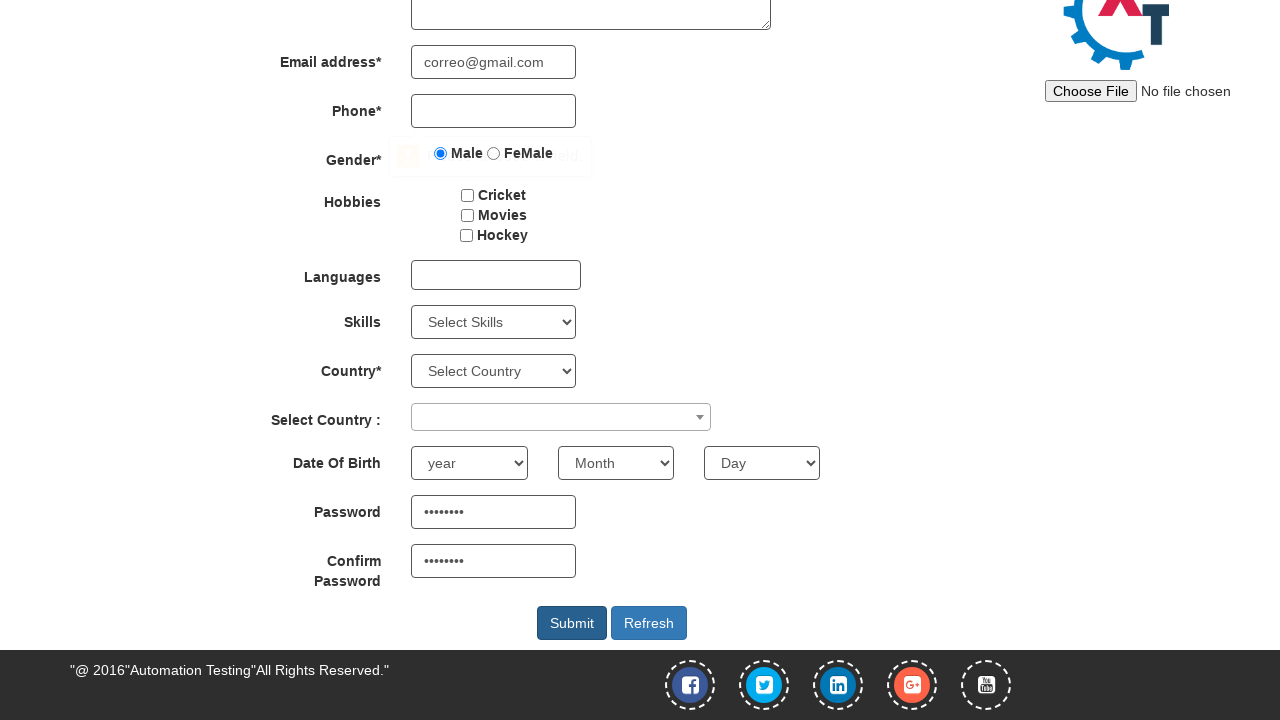

Waited 3 seconds for form submission to process
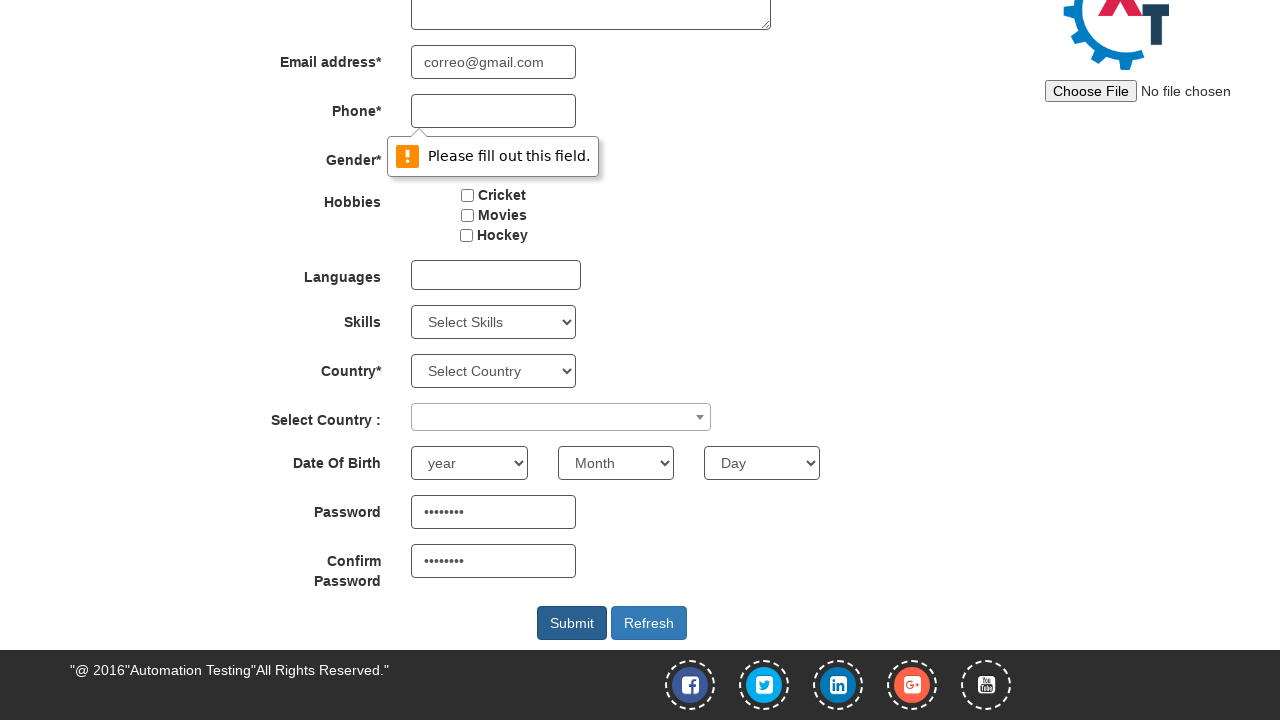

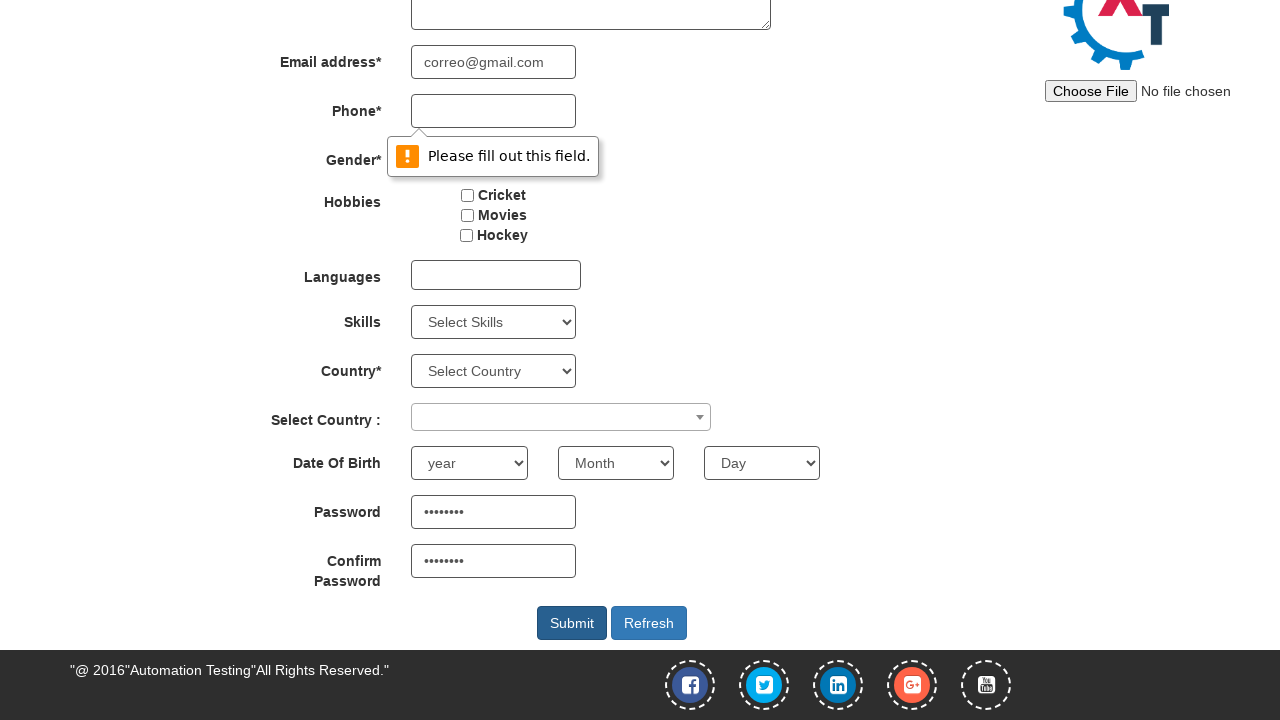